Tests JavaScript prompt popup handling by switching to an iframe, triggering a prompt dialog, entering text, and dismissing it

Starting URL: https://www.w3schools.com/js/tryit.asp?filename=tryjs_prompt

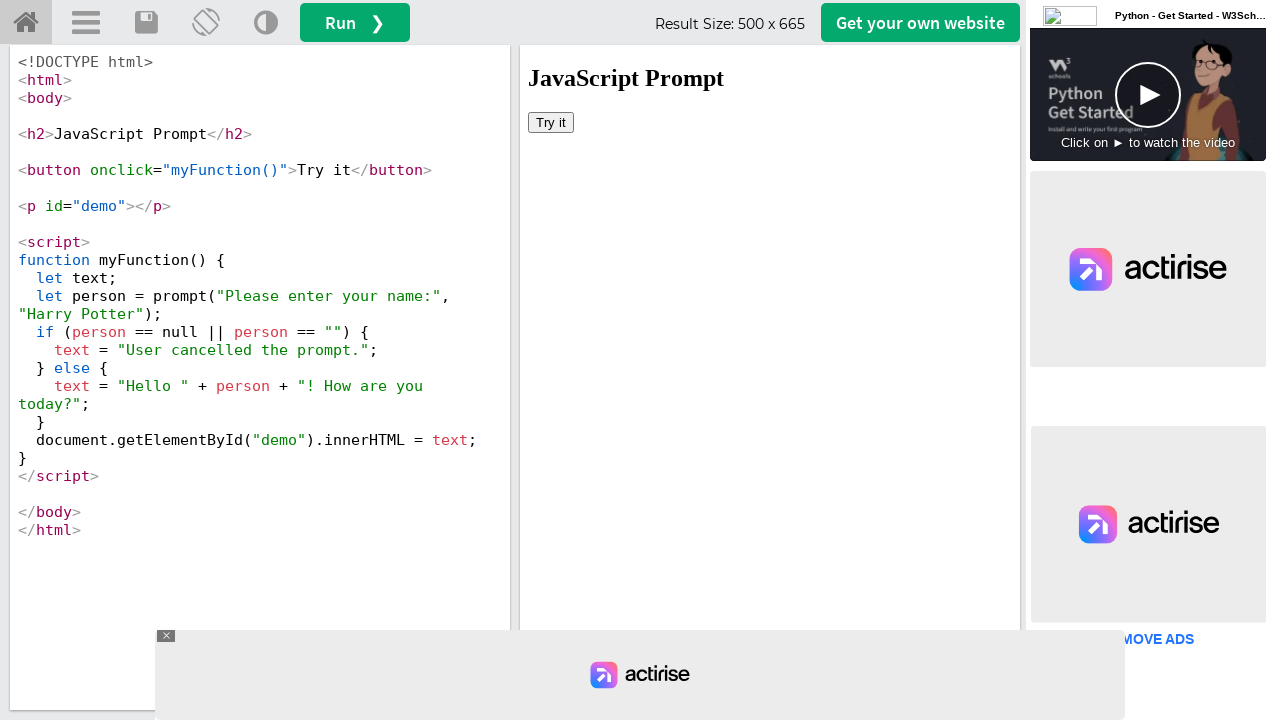

Located iframe containing the demo content
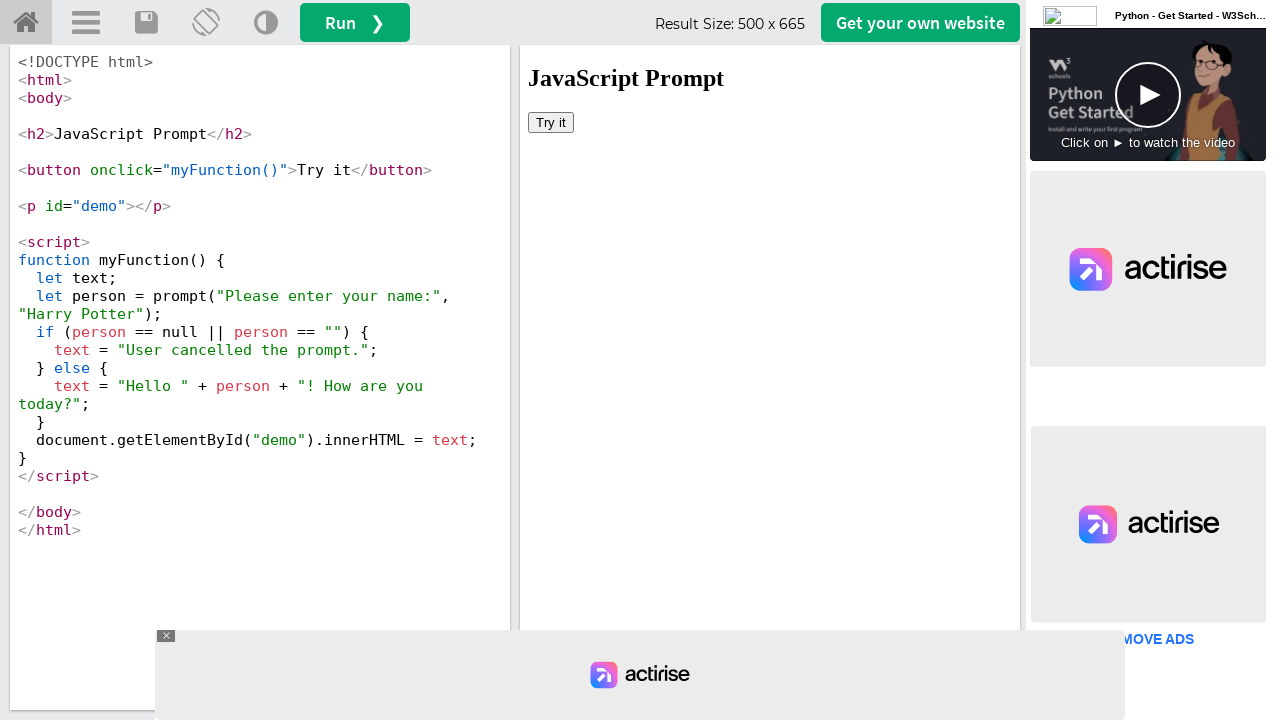

Clicked 'Try it' button to trigger JavaScript prompt dialog at (551, 122) on iframe#iframeResult >> nth=0 >> internal:control=enter-frame >> button:has-text(
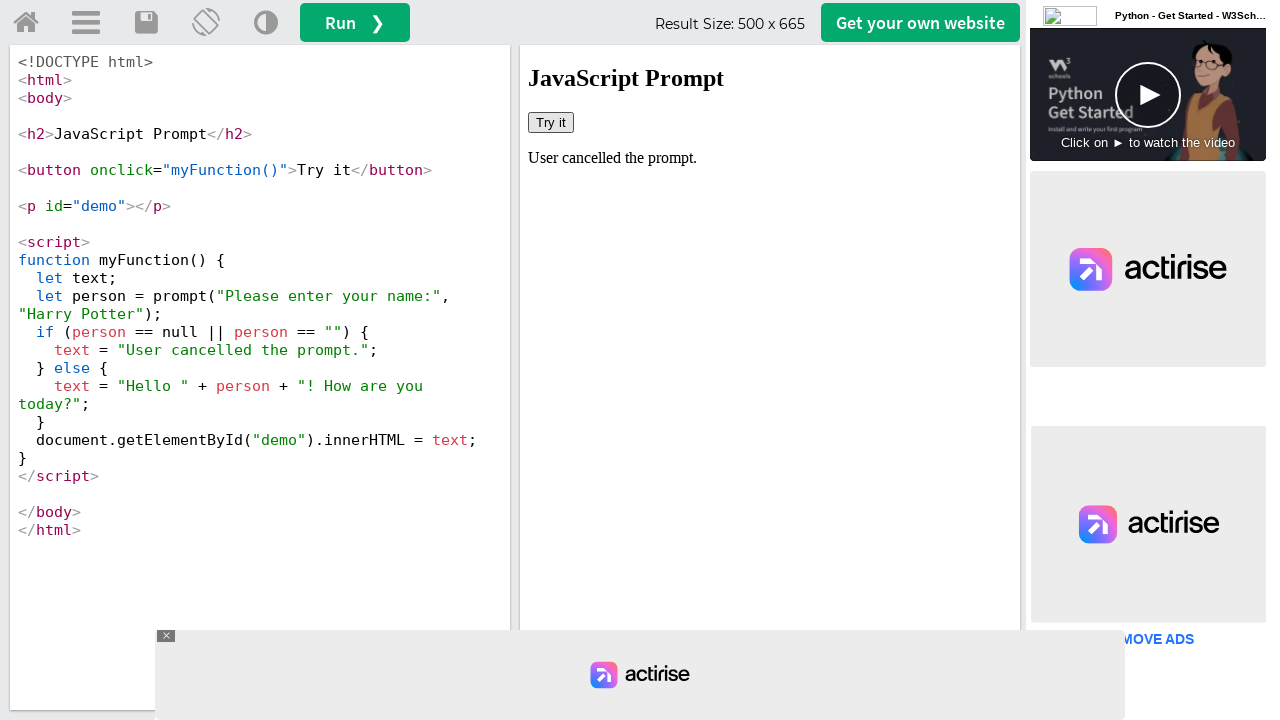

Set up dialog handler to dismiss the prompt popup
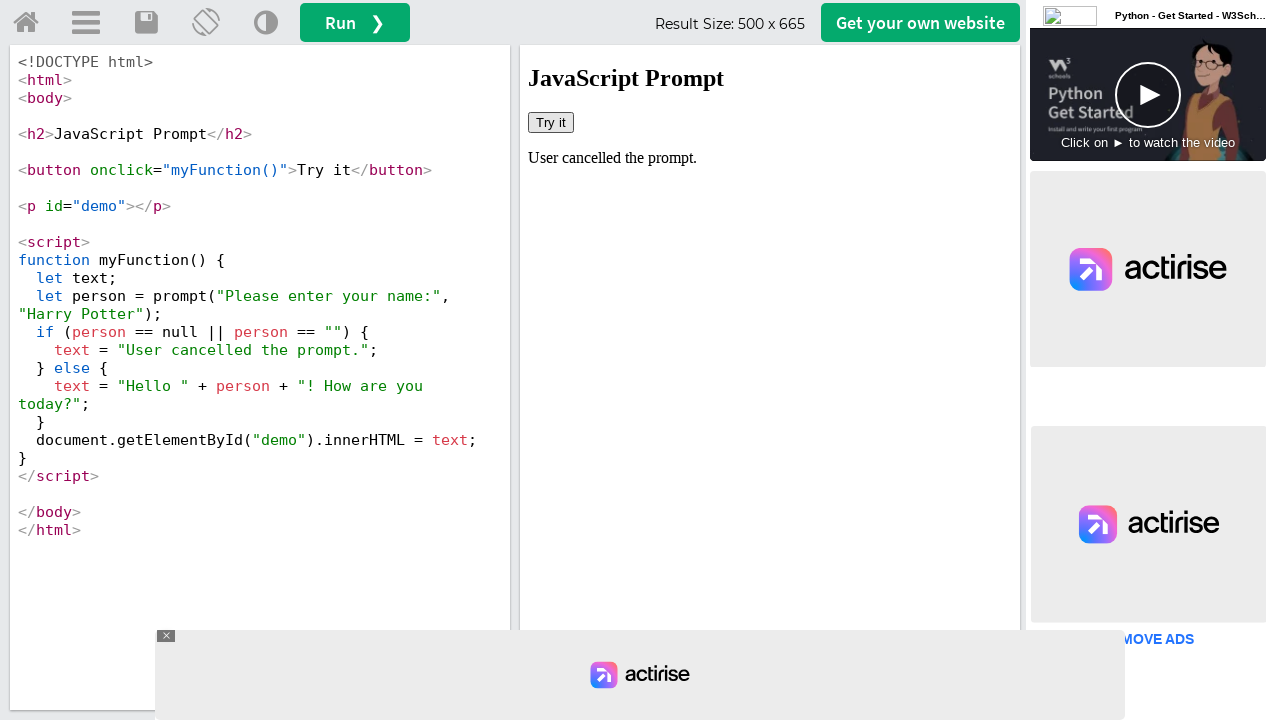

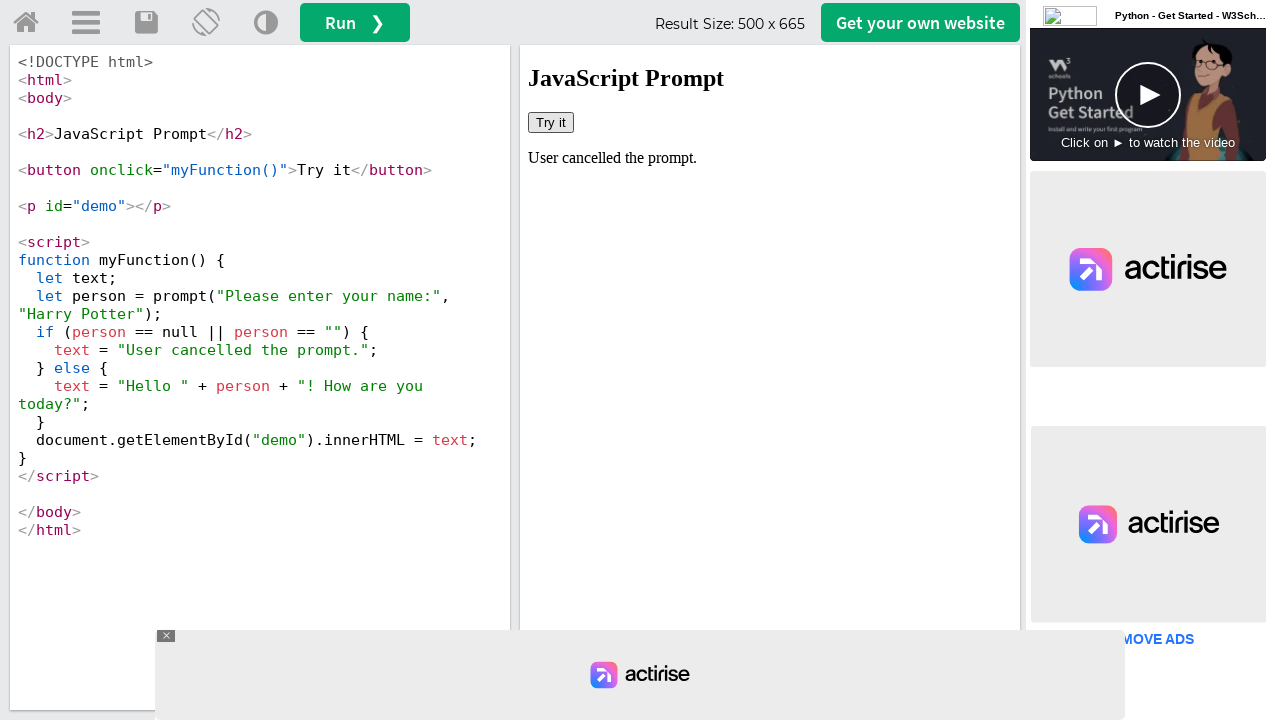